Fills the current address field in a form

Starting URL: https://demoqa.com/automation-practice-form

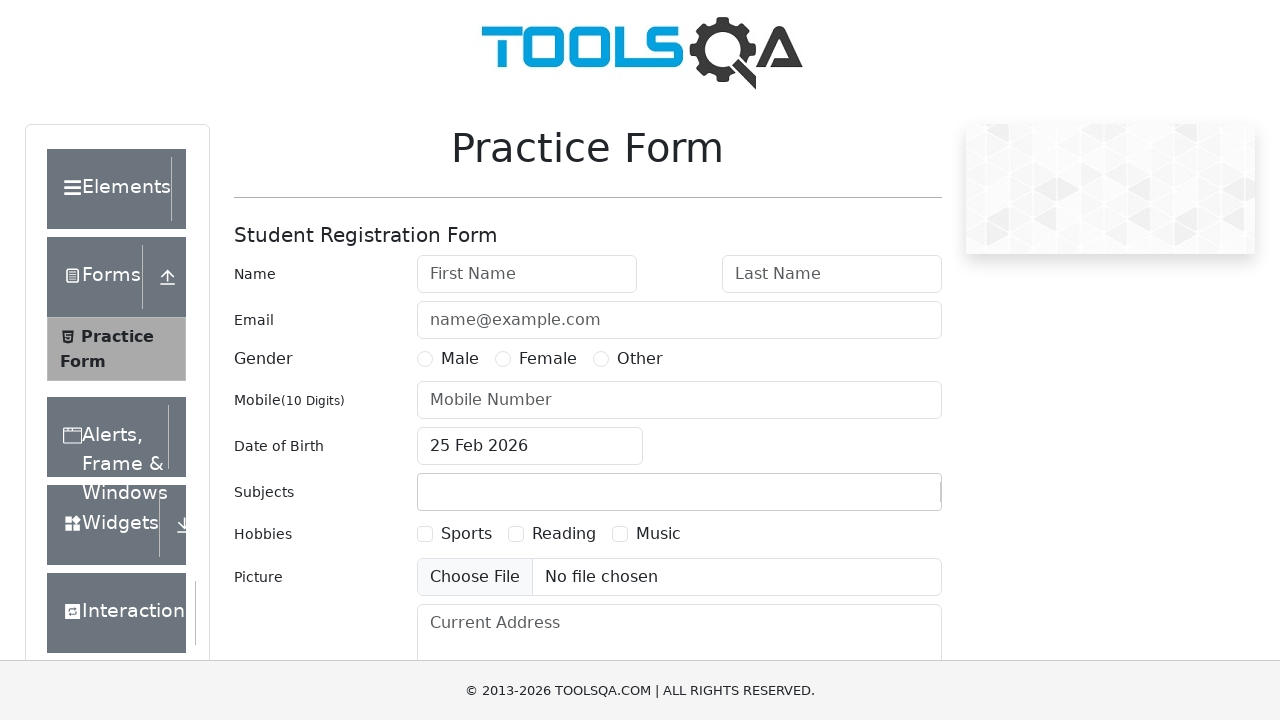

Filled current address field with 'Aurangabad' on #currentAddress
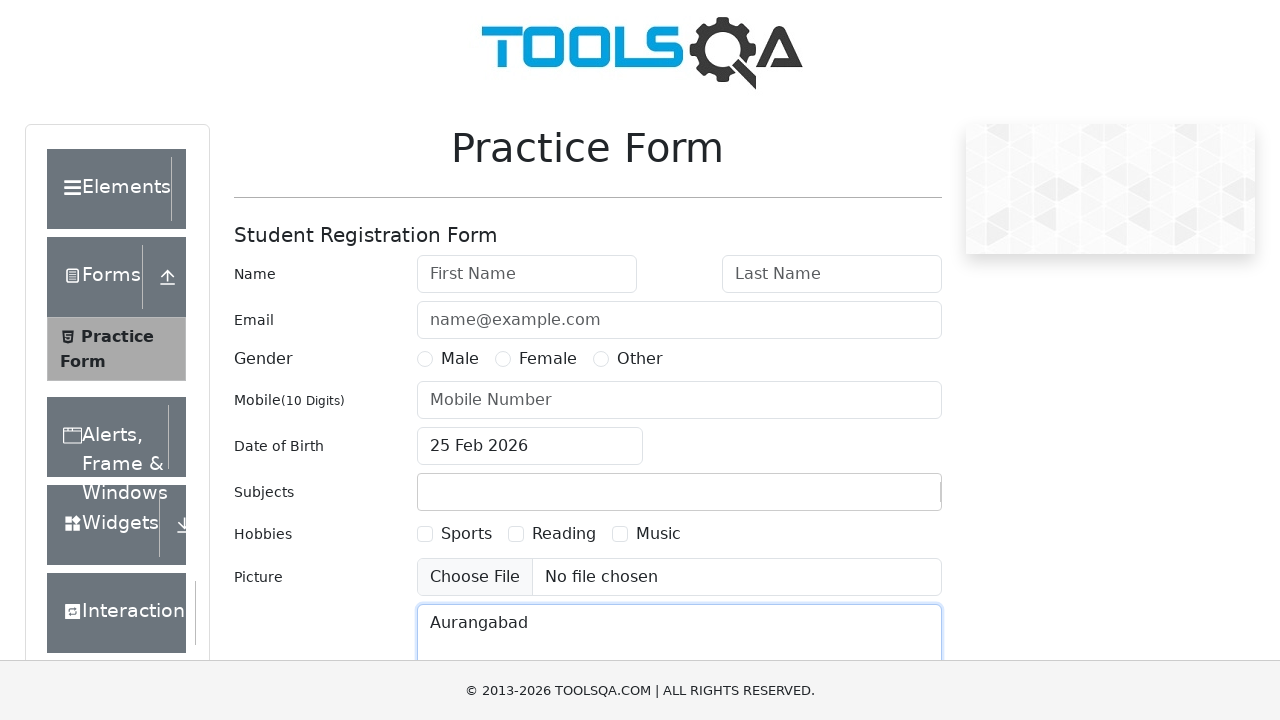

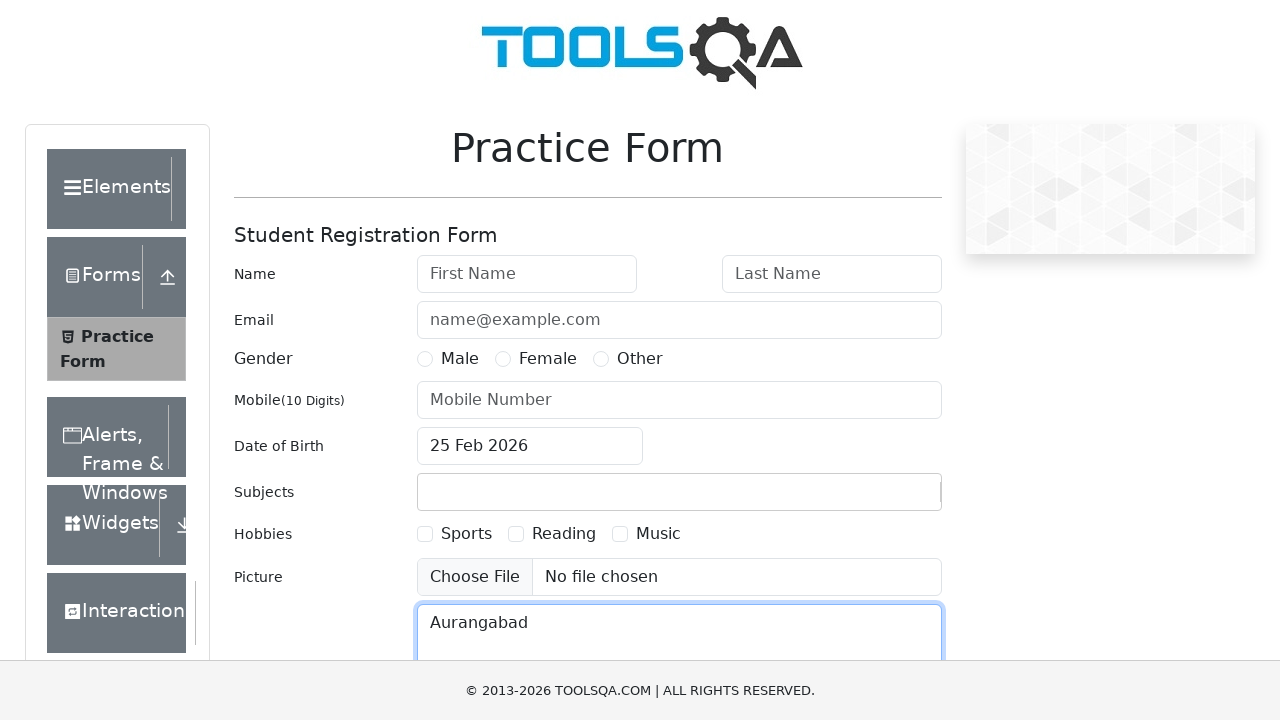